Tests that the Mount Sinai homepage loads correctly by verifying the page title matches the expected value

Starting URL: https://www.mountsinai.org/

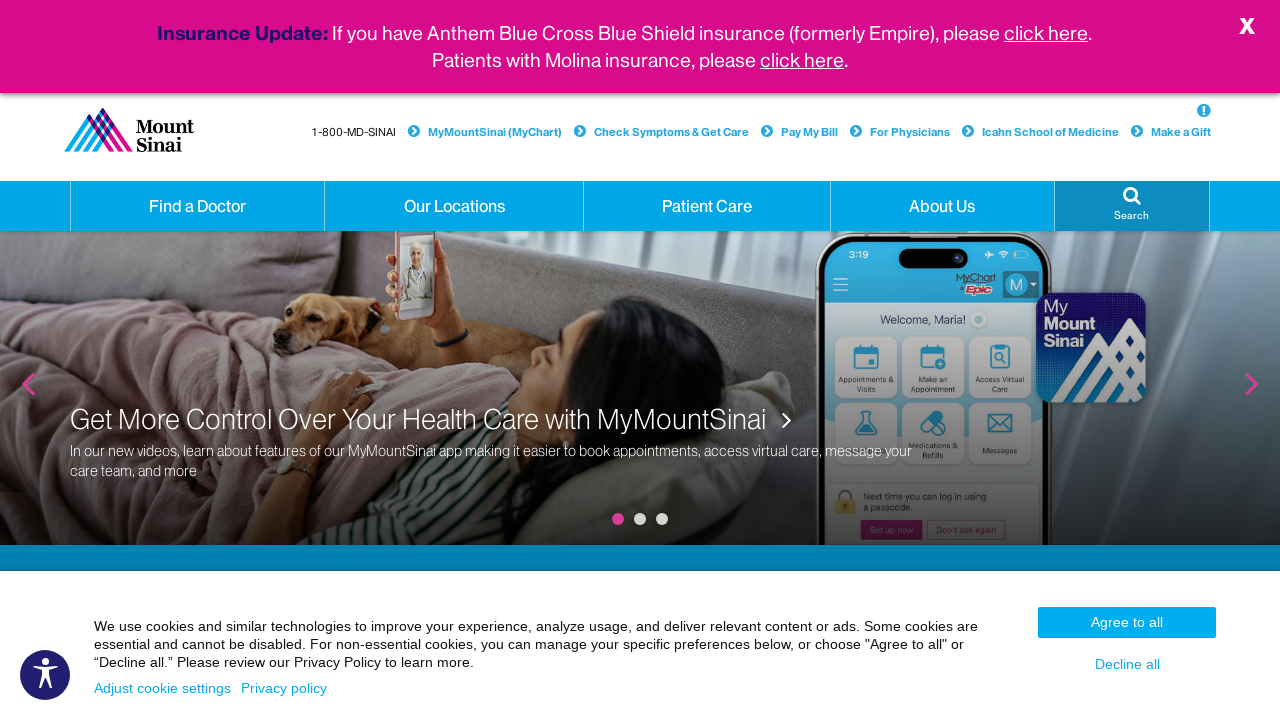

Waited for page to load - domcontentloaded state reached
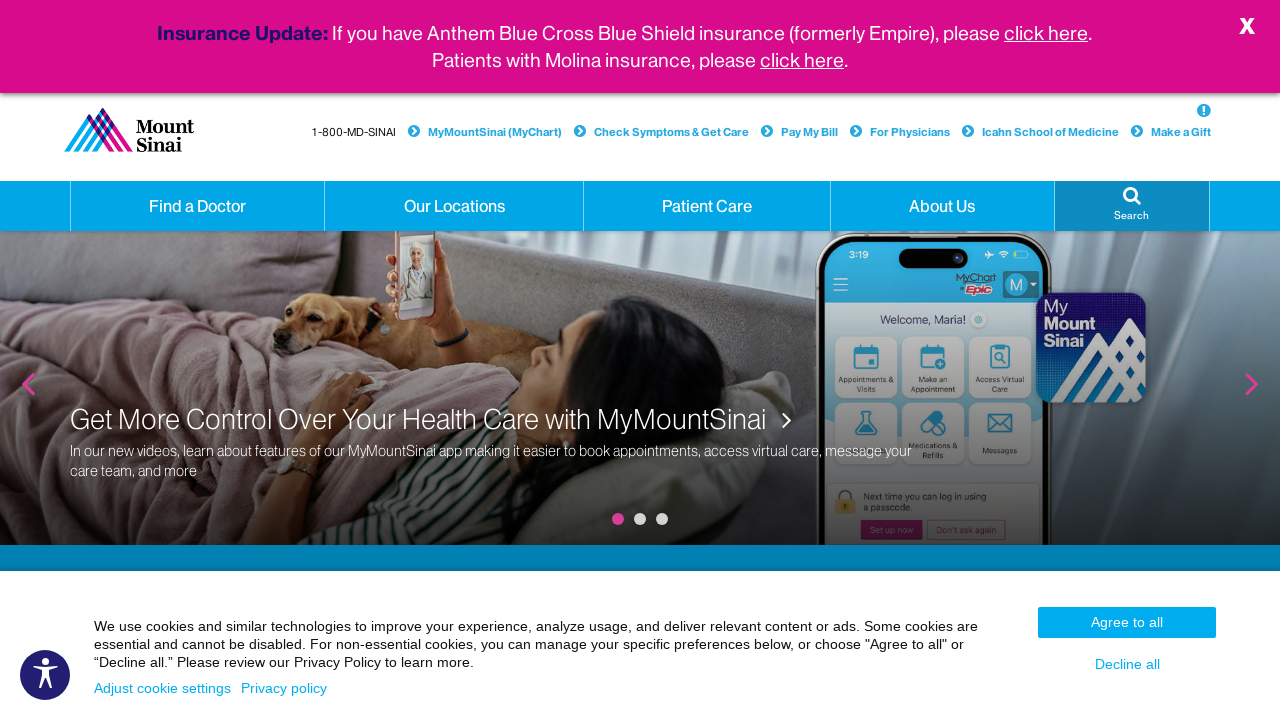

Retrieved page title: 'Mount Sinai Health System - New York City | Mount Sinai - New York'
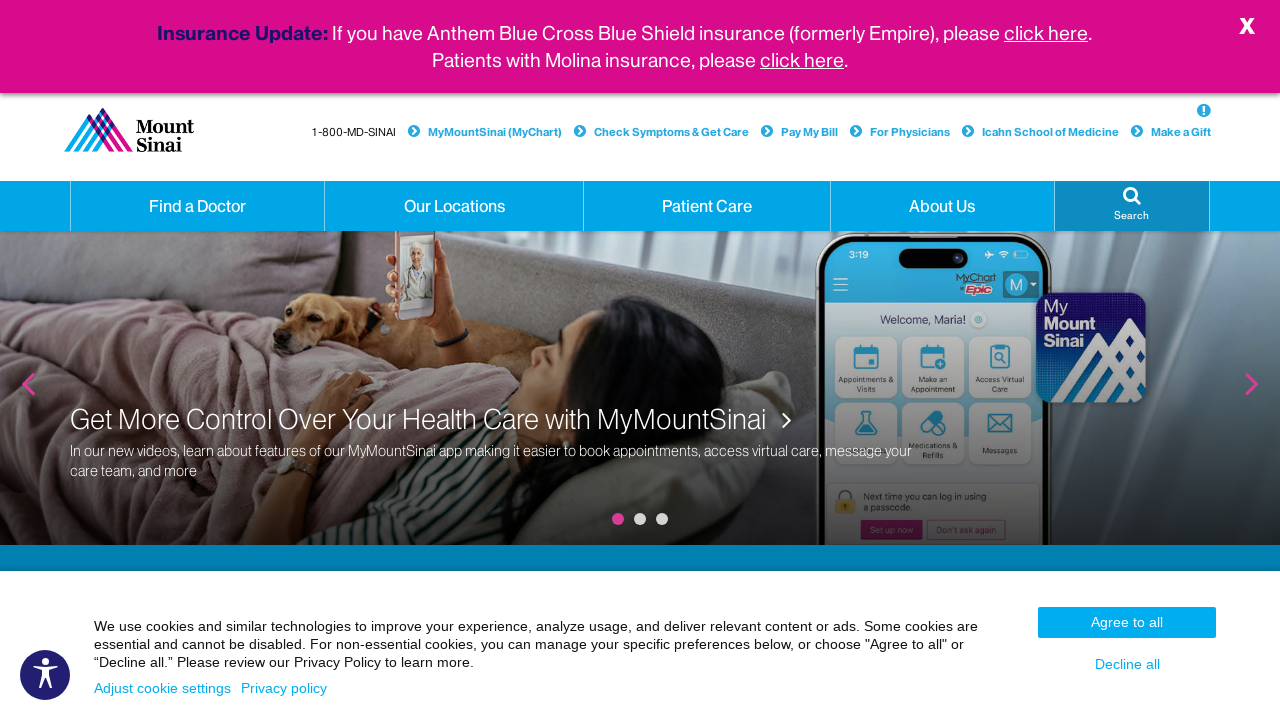

Verified page title matches expected value 'Mount Sinai Health System - New York City | Mount Sinai - New York'
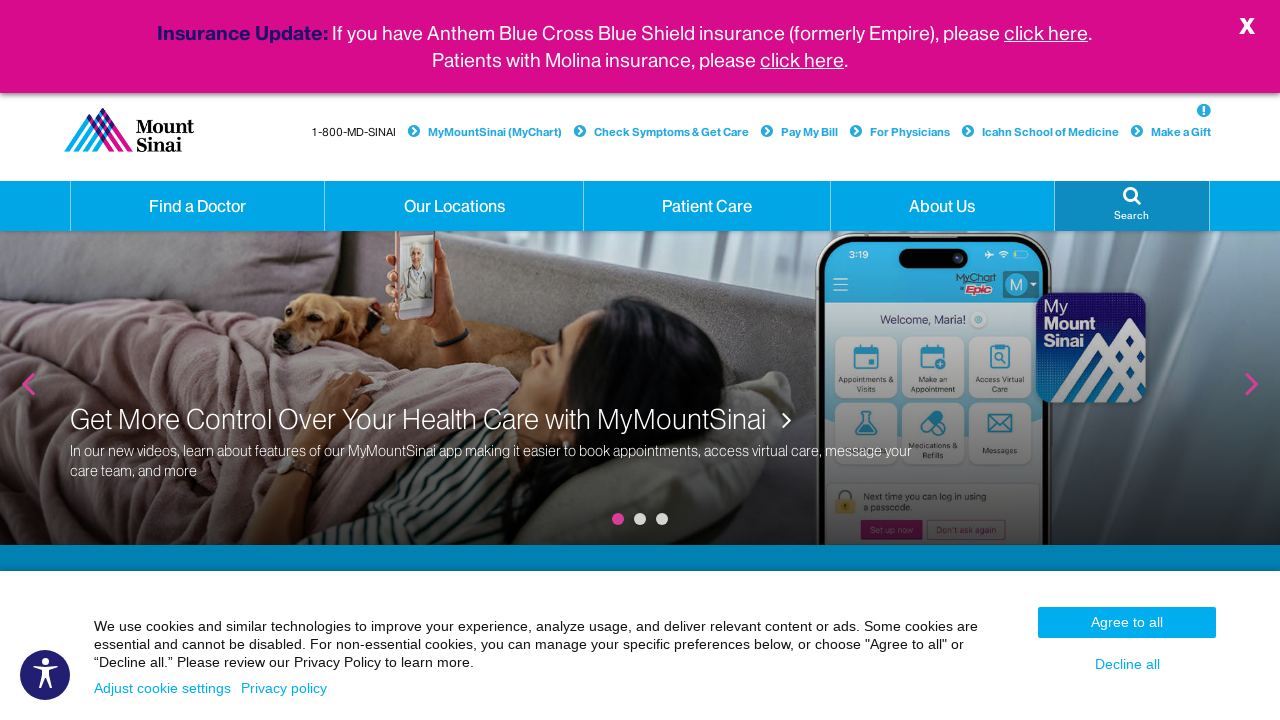

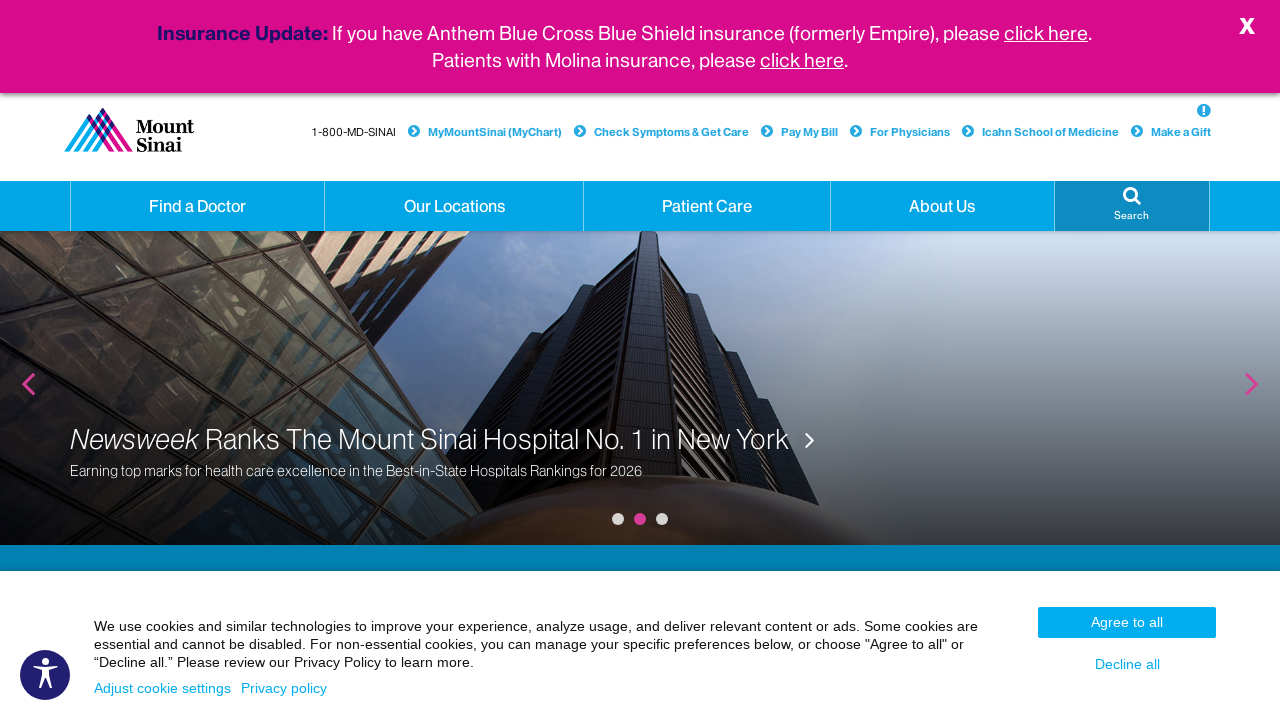